Tests the vehicle search functionality on Autoteka by entering a vehicle identifier (license plate or VIN) and waiting for the search results page to load.

Starting URL: https://autoteka.ru/

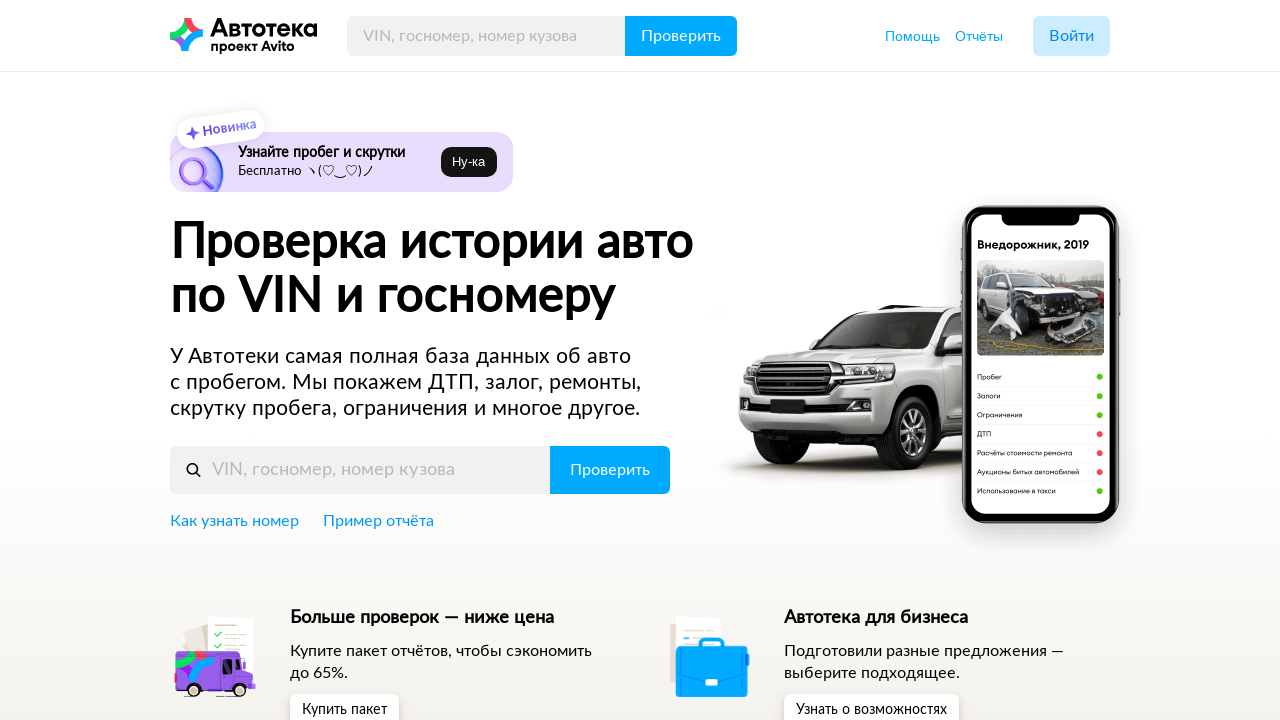

Filled search input with vehicle identifier 'А123ВС777' on input[name='identifier']
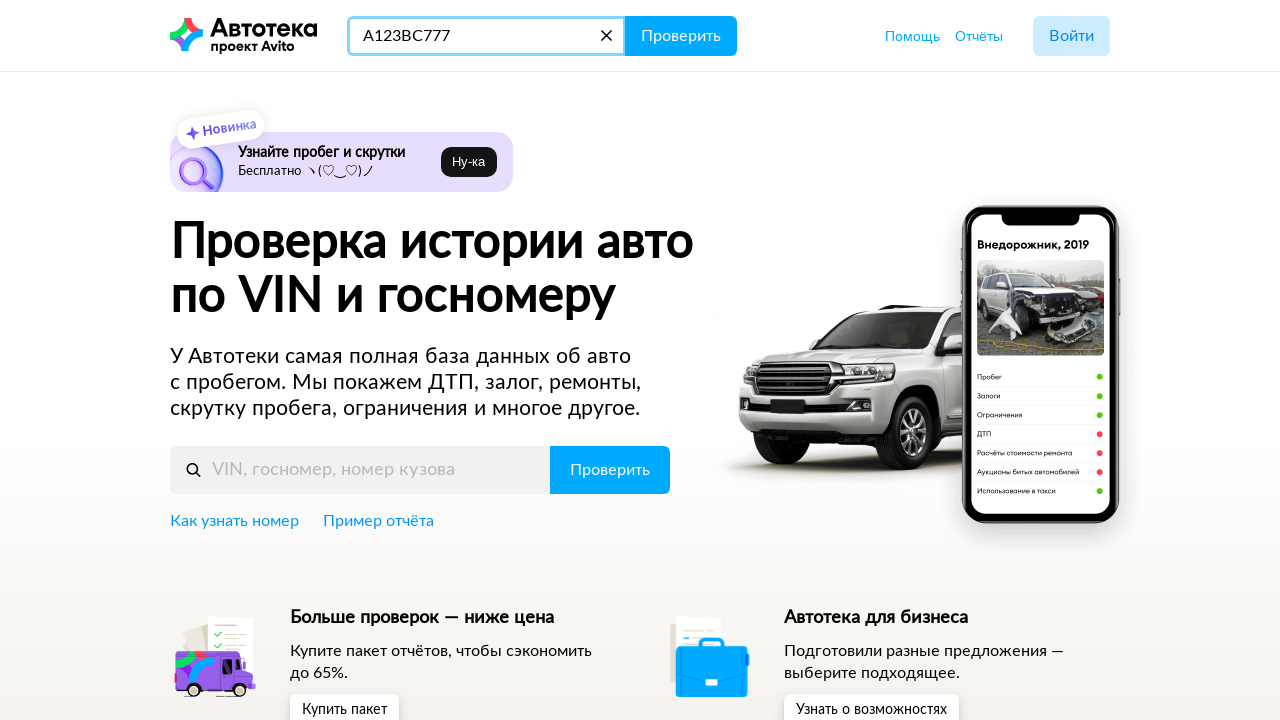

Pressed Enter to submit vehicle search on input[name='identifier']
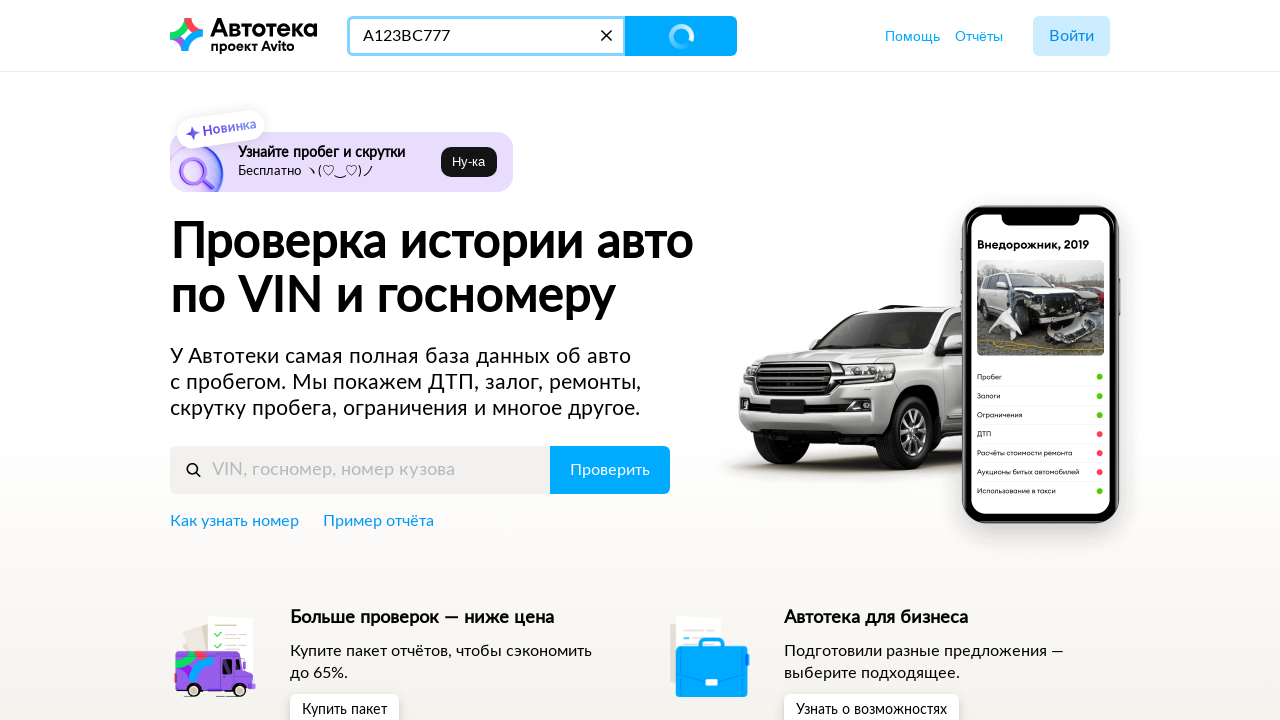

URL changed, navigated away from home page
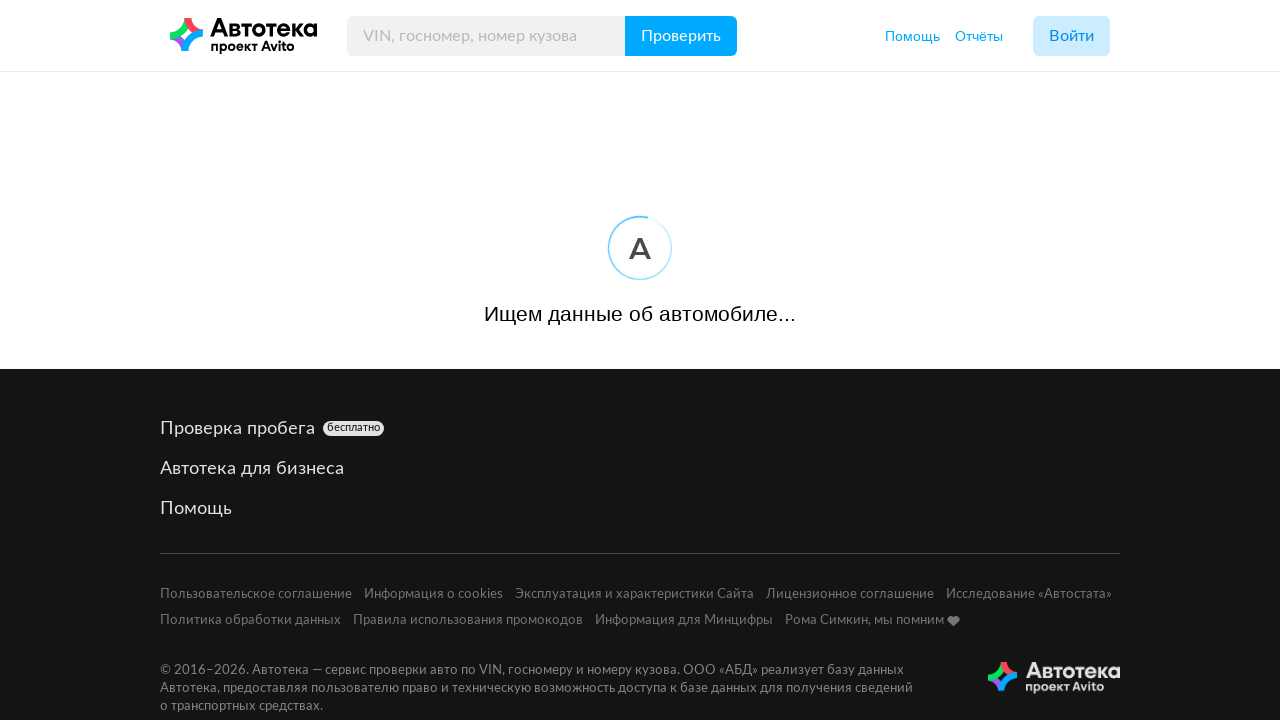

Search results page loaded successfully
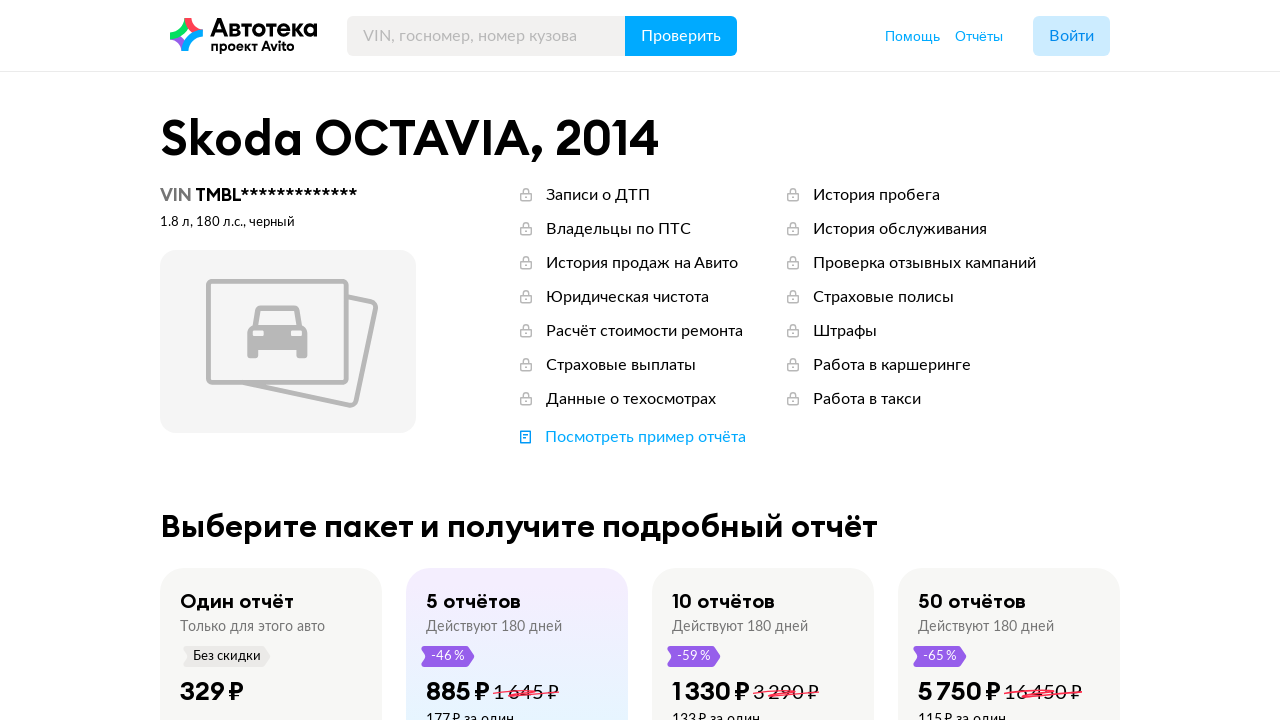

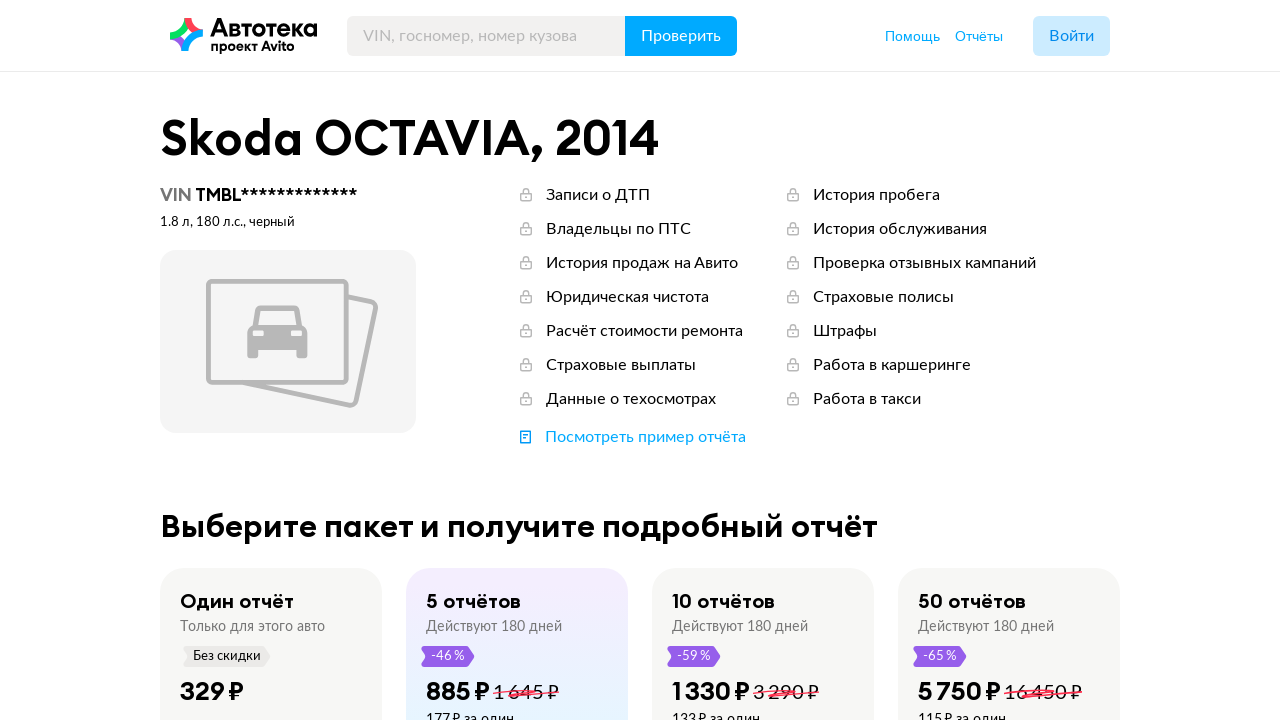